Tests a React Todo List application by adding 3 items, marking one as completed (verifying strikethrough styling), then deleting that item and verifying it's removed from the list.

Starting URL: https://forhemer.github.io/React-Todo-List/

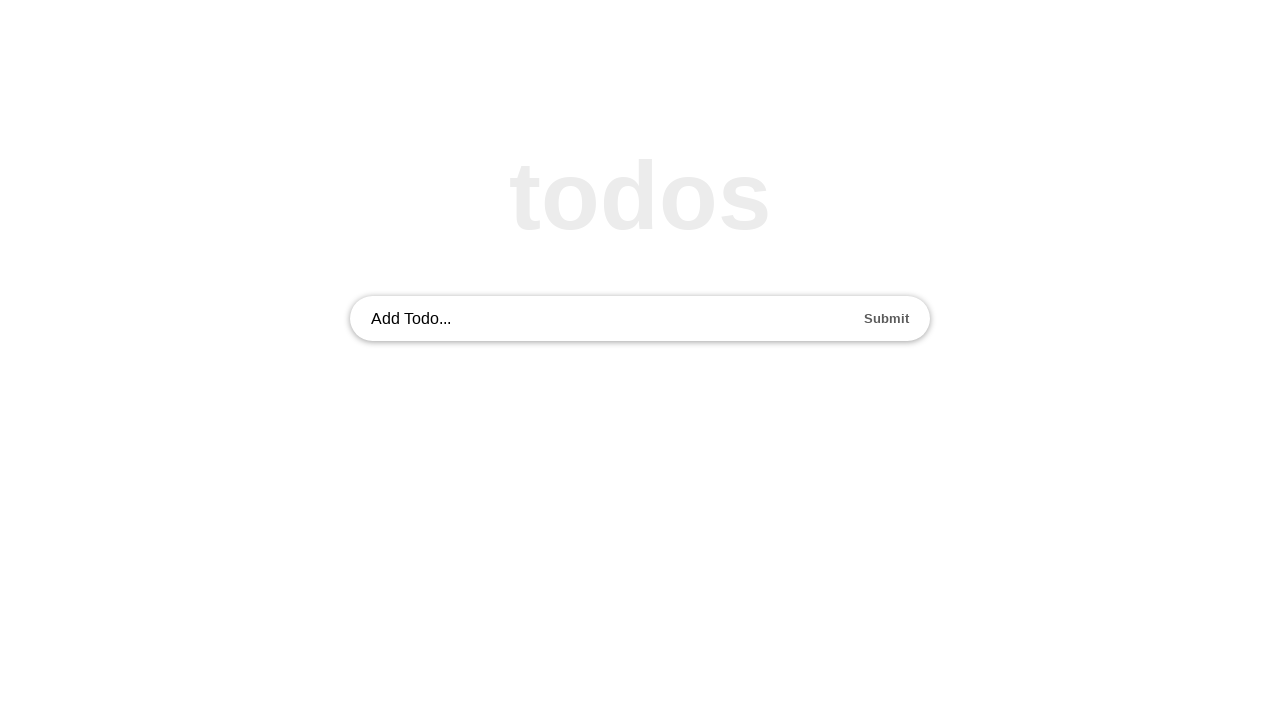

Filled input field with '1' on input[type='text']
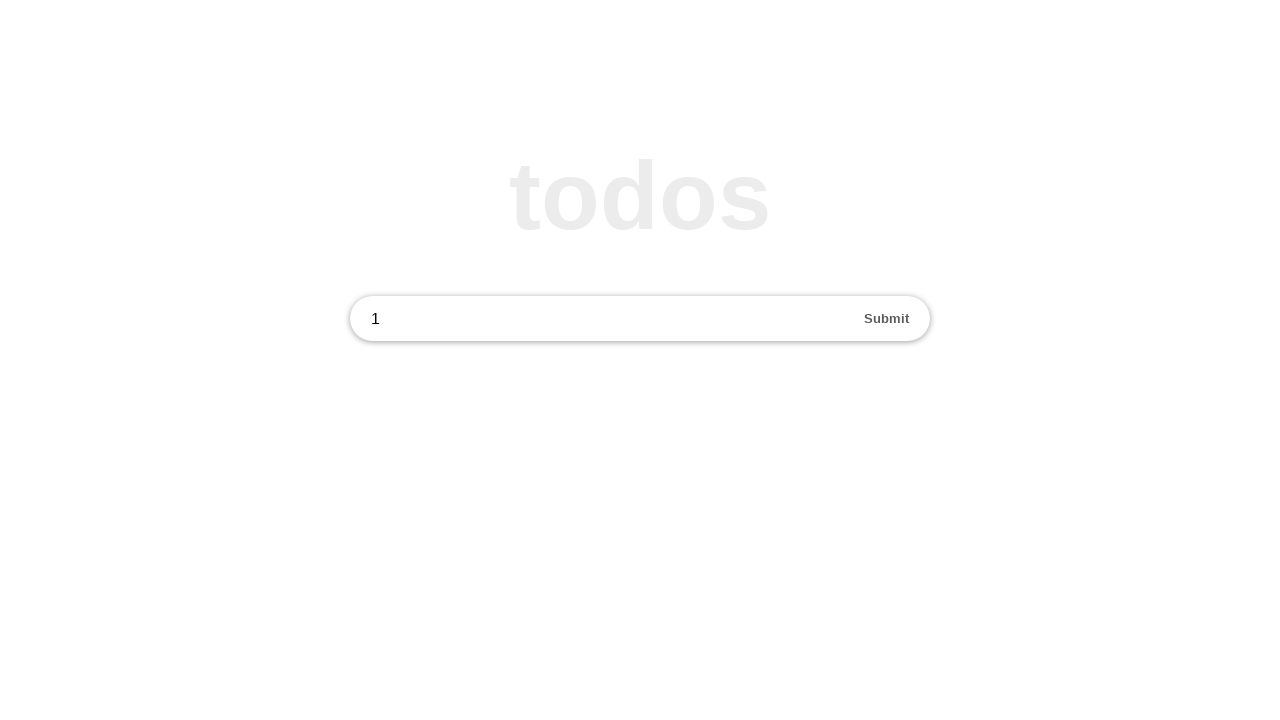

Pressed Enter to add first todo item on input[type='text']
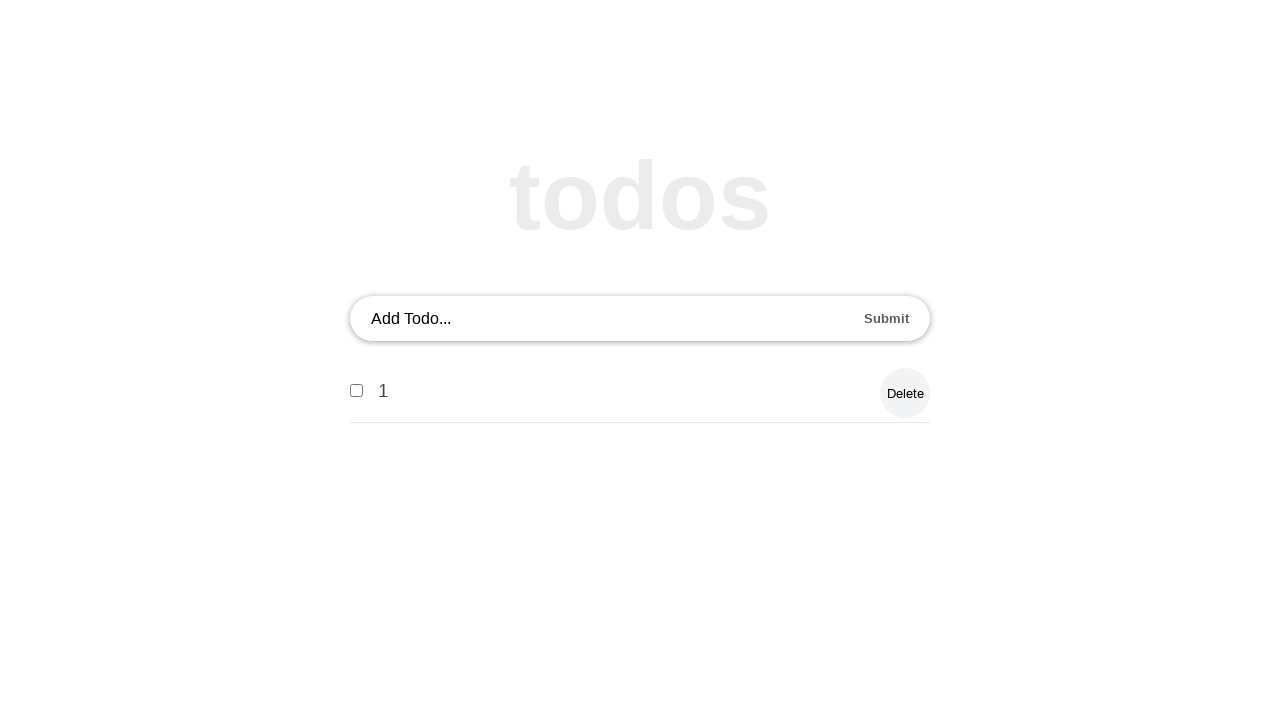

Filled input field with '2' on input[type='text']
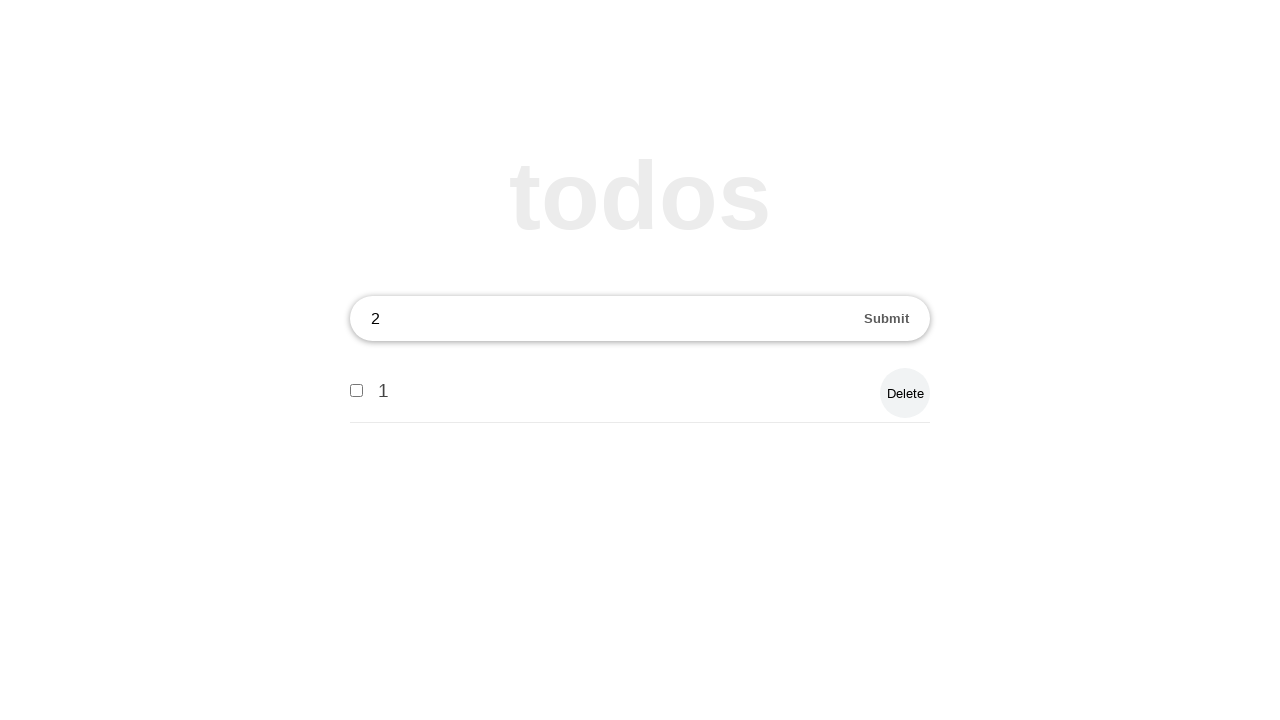

Pressed Enter to add second todo item on input[type='text']
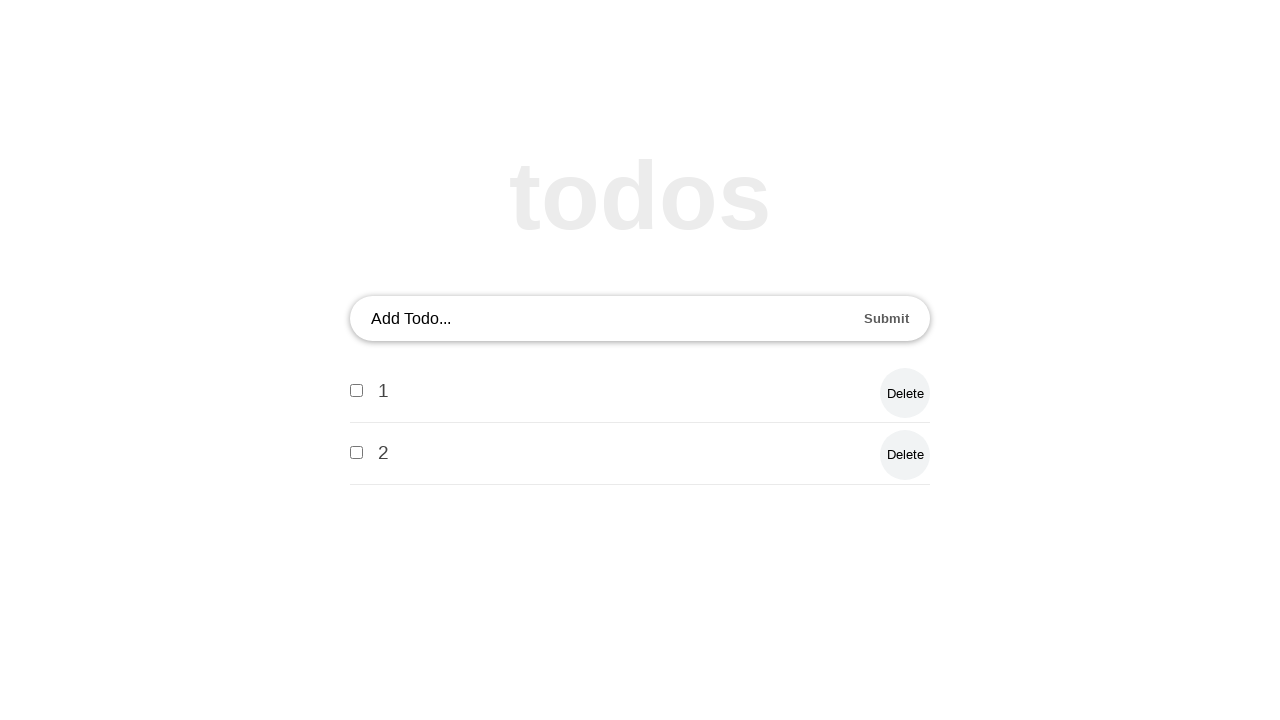

Filled input field with '3' on input[type='text']
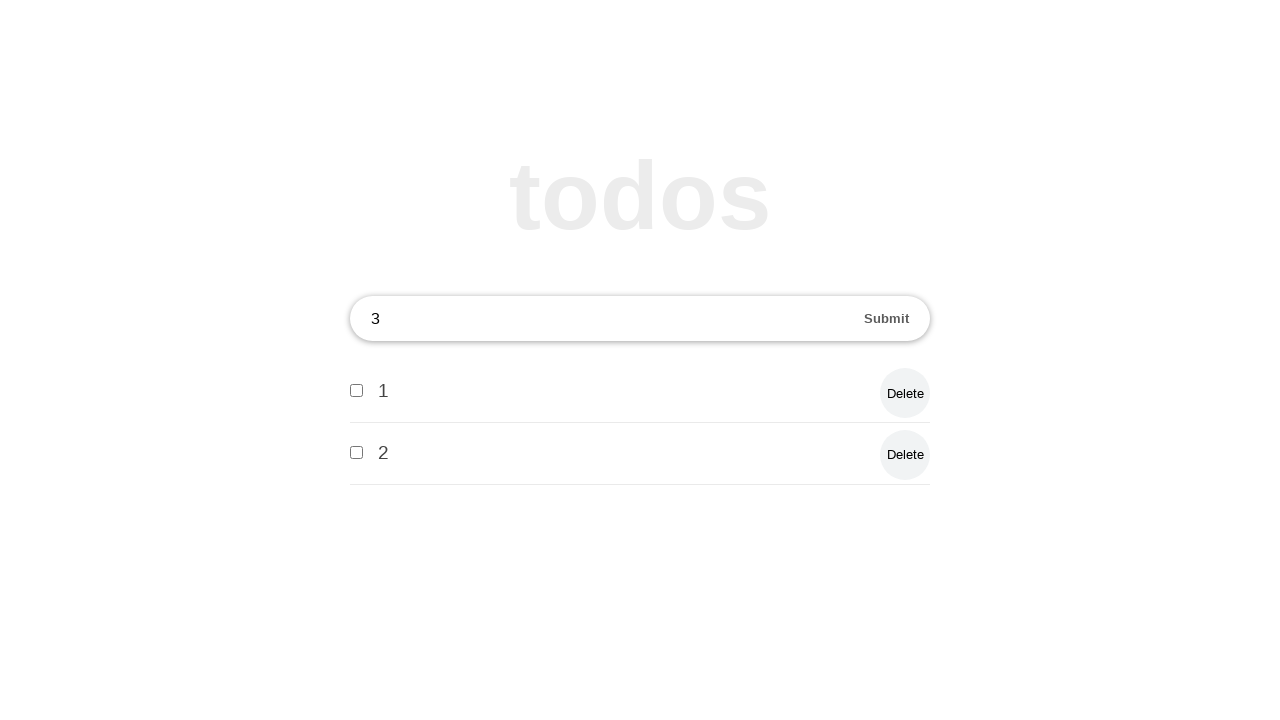

Pressed Enter to add third todo item on input[type='text']
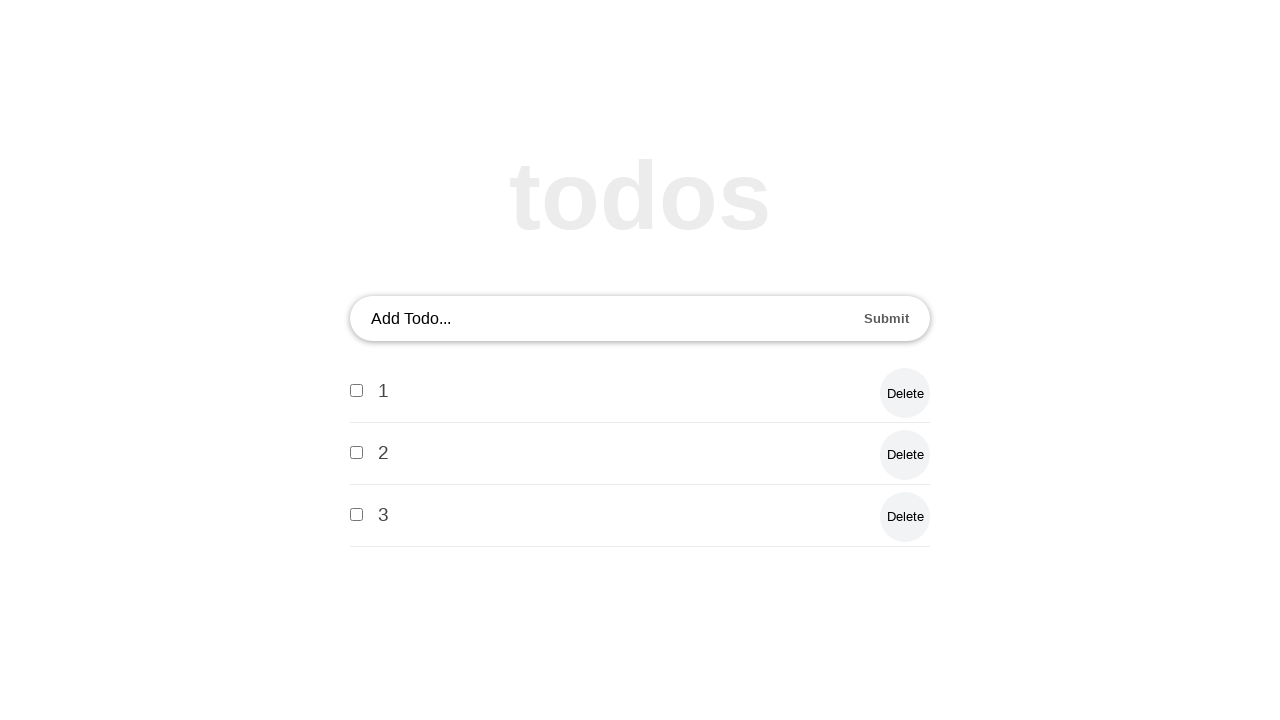

Waited for all 3 todo items to be displayed
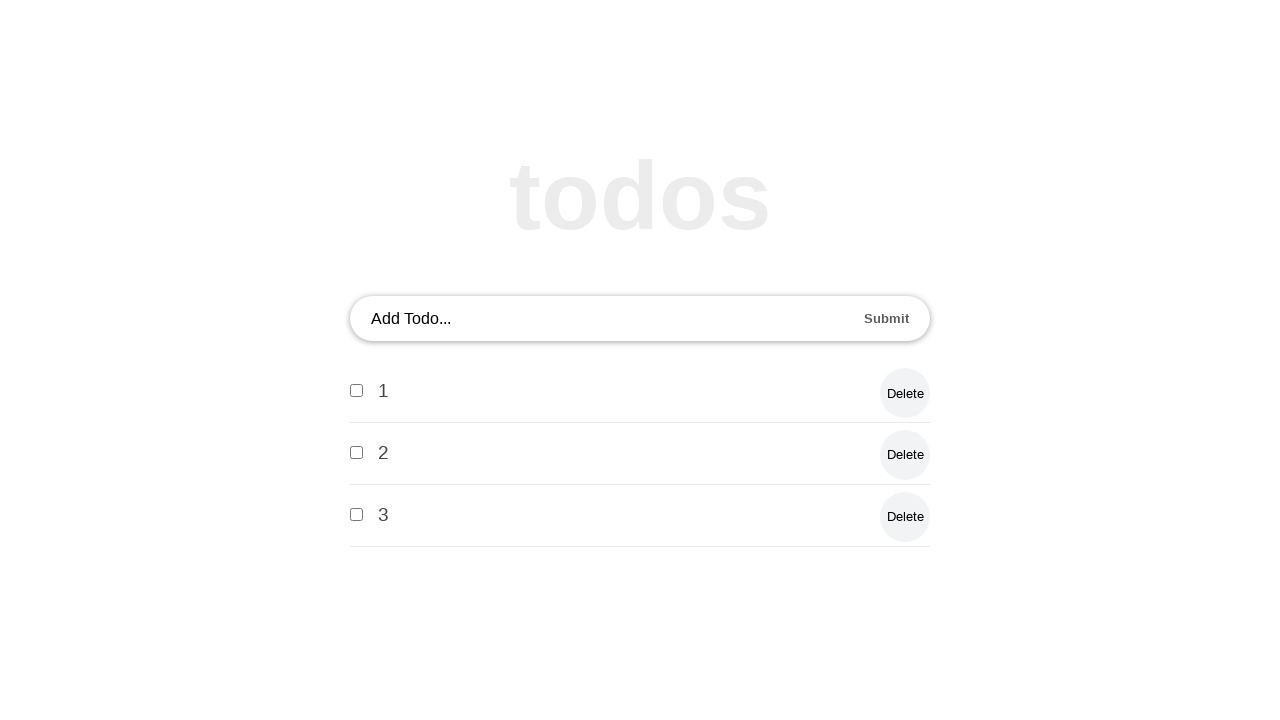

Verified that exactly 3 items are in the todo list
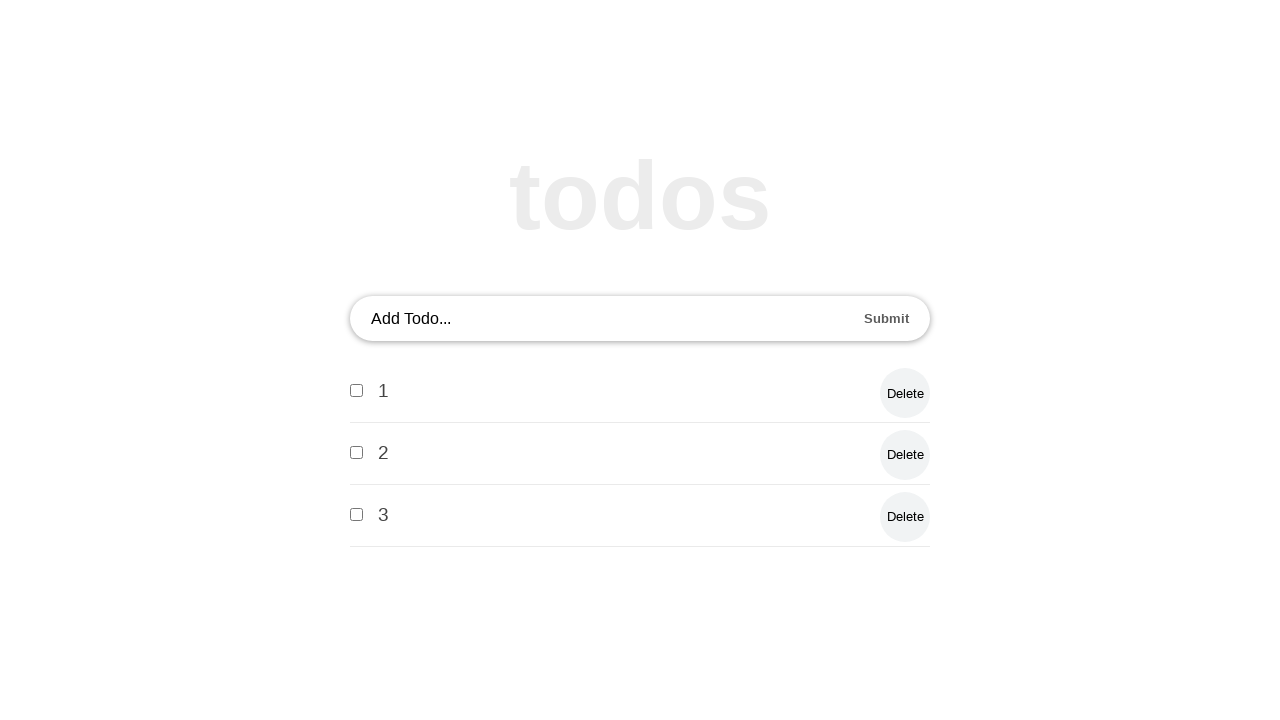

Clicked checkbox on second todo item to mark as completed at (356, 452) on li:nth-child(2) input[type='checkbox']
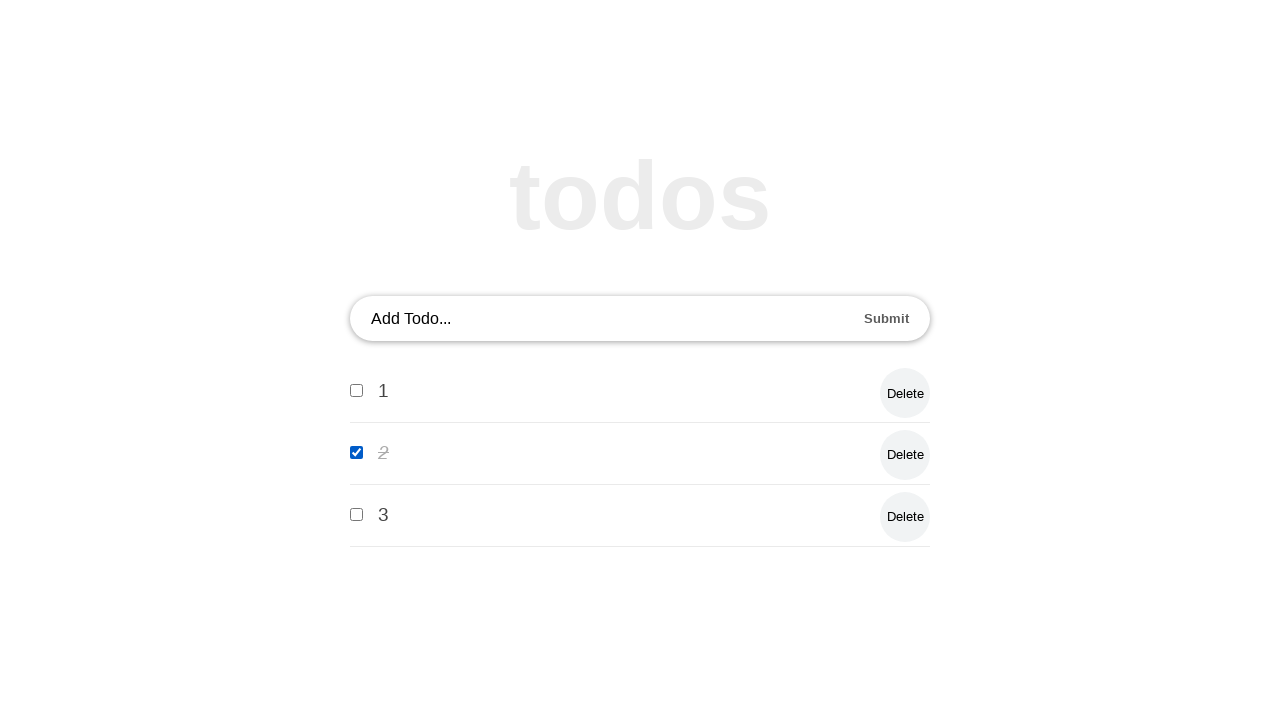

Verified that completed todo item has strikethrough text decoration
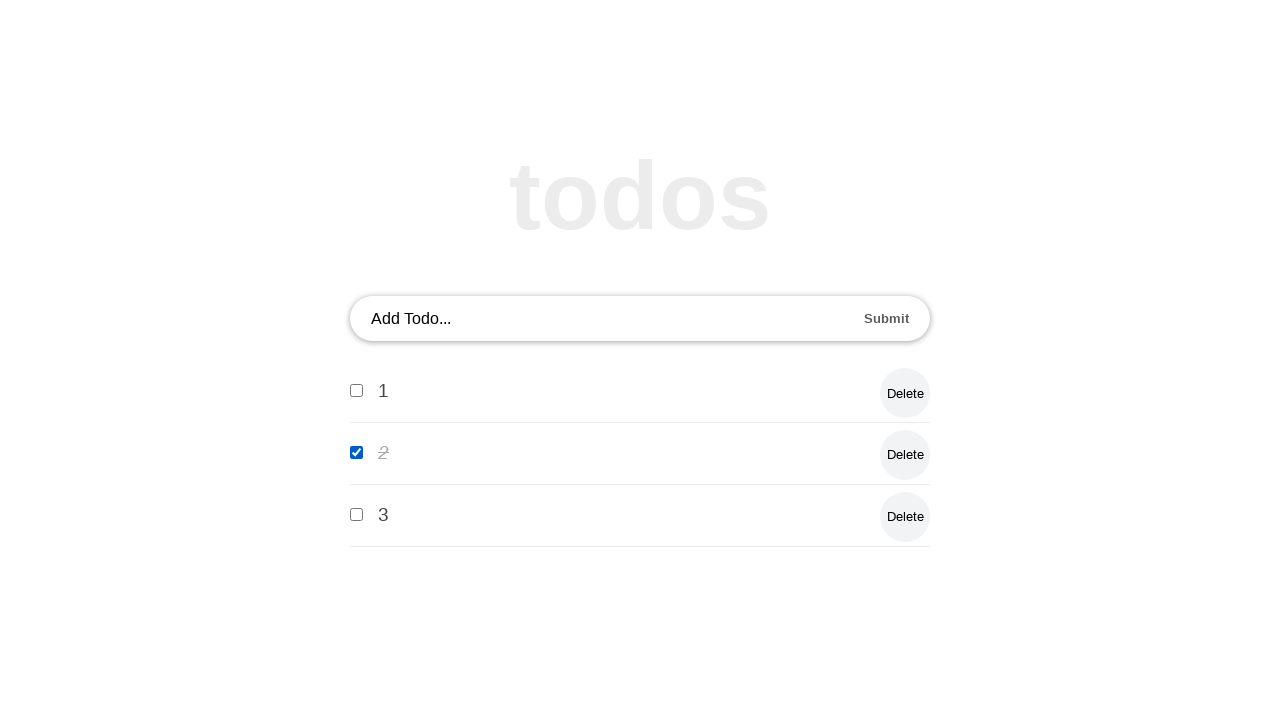

Clicked delete button on the completed todo item at (905, 455) on li:nth-child(2) button
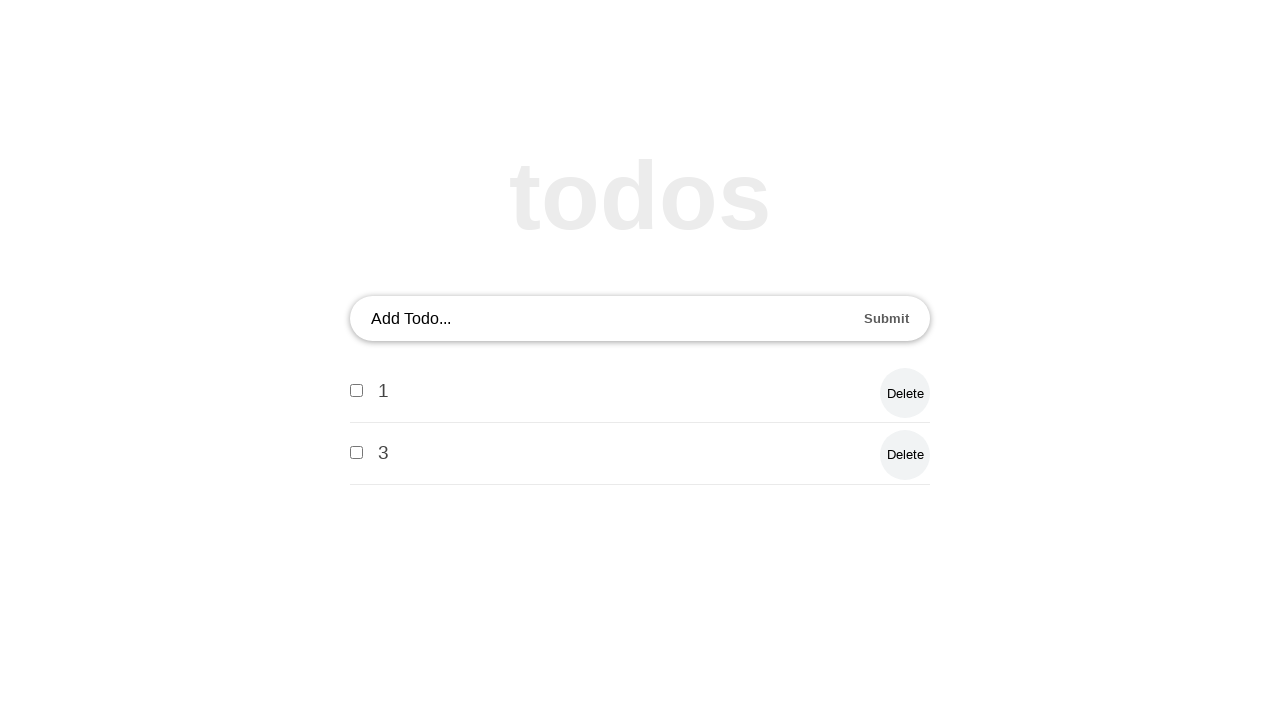

Verified that the todo list now contains exactly 2 items
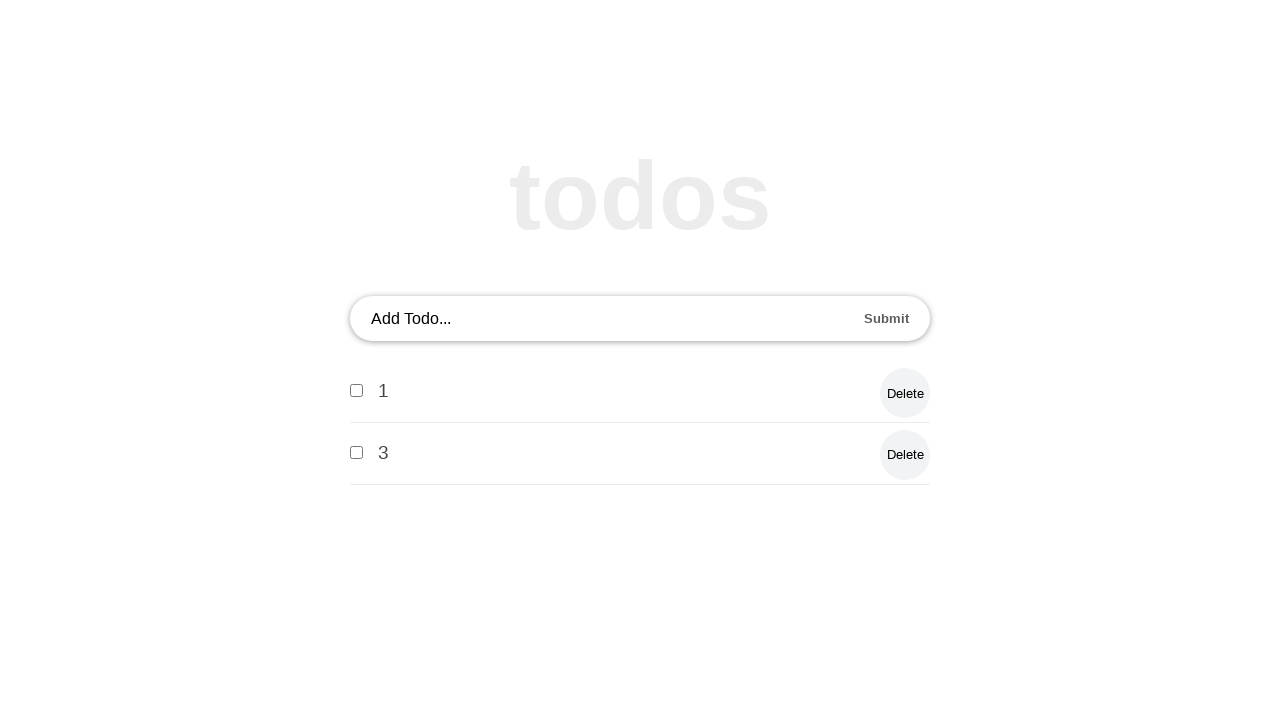

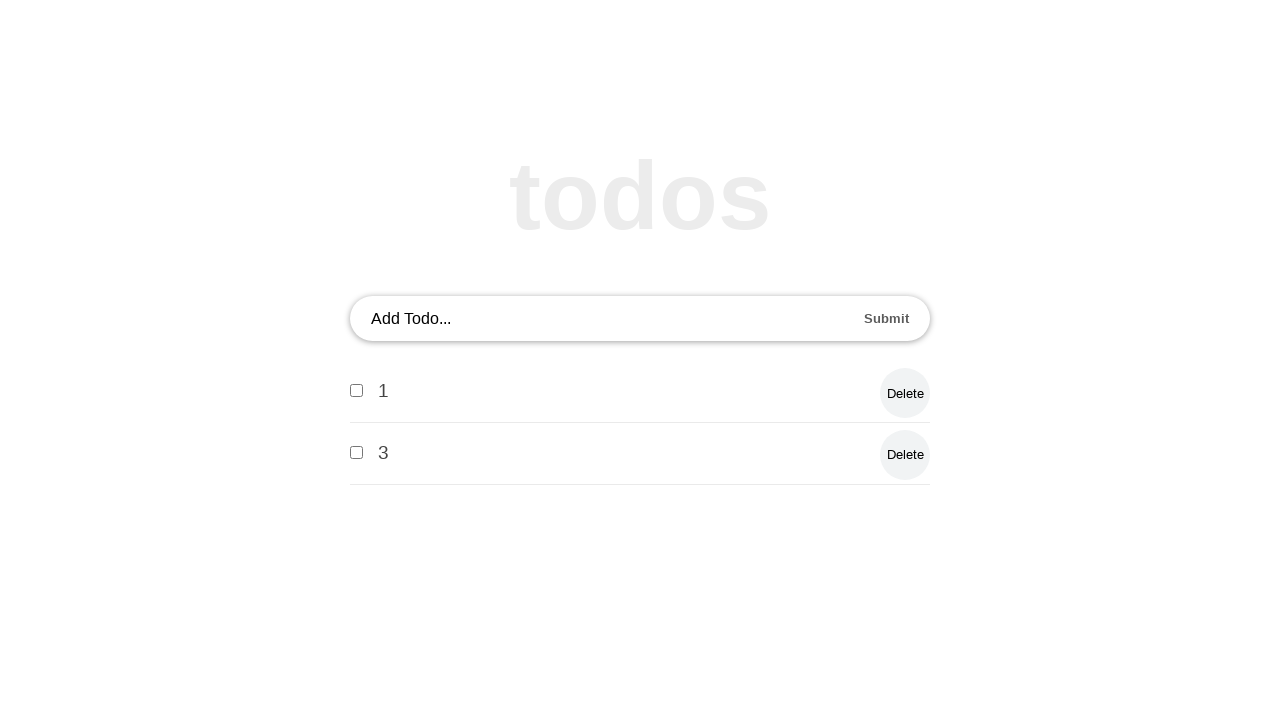